Tests checkbox functionality by checking and unchecking the first checkbox, verifying its state, and counting total checkboxes on the page

Starting URL: https://rahulshettyacademy.com/AutomationPractice/

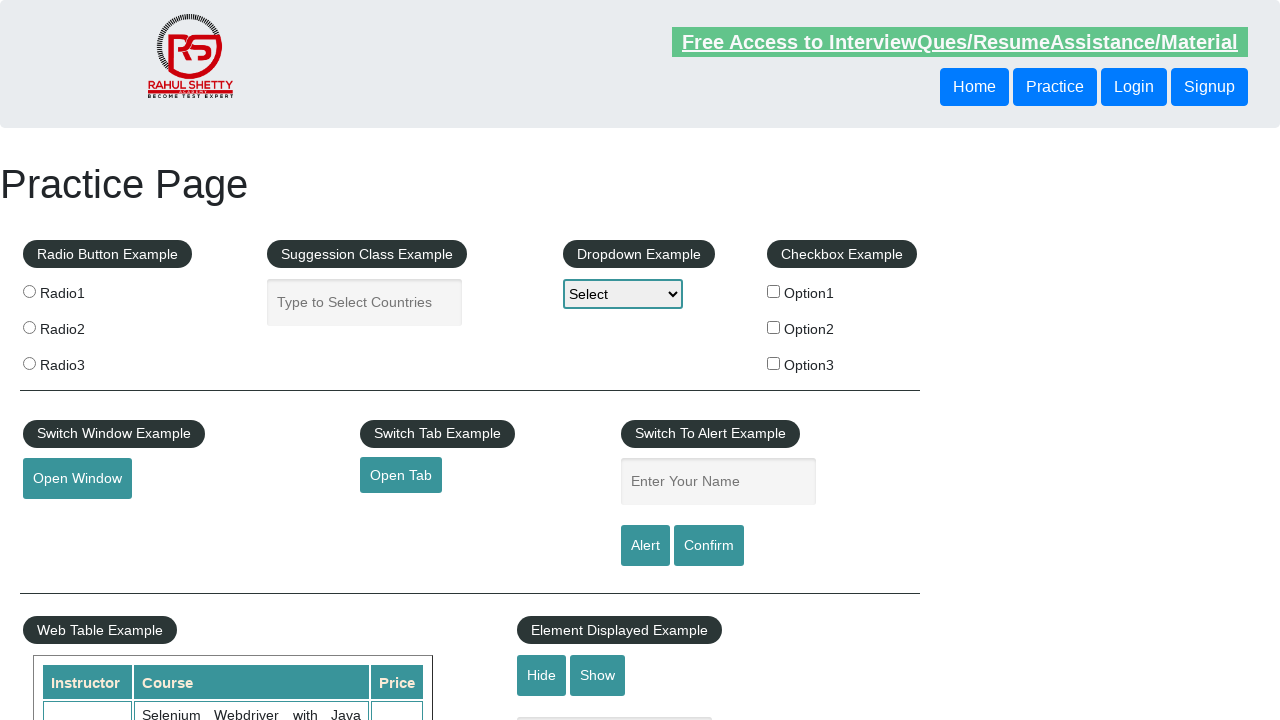

Clicked the first checkbox to check it at (774, 291) on #checkBoxOption1
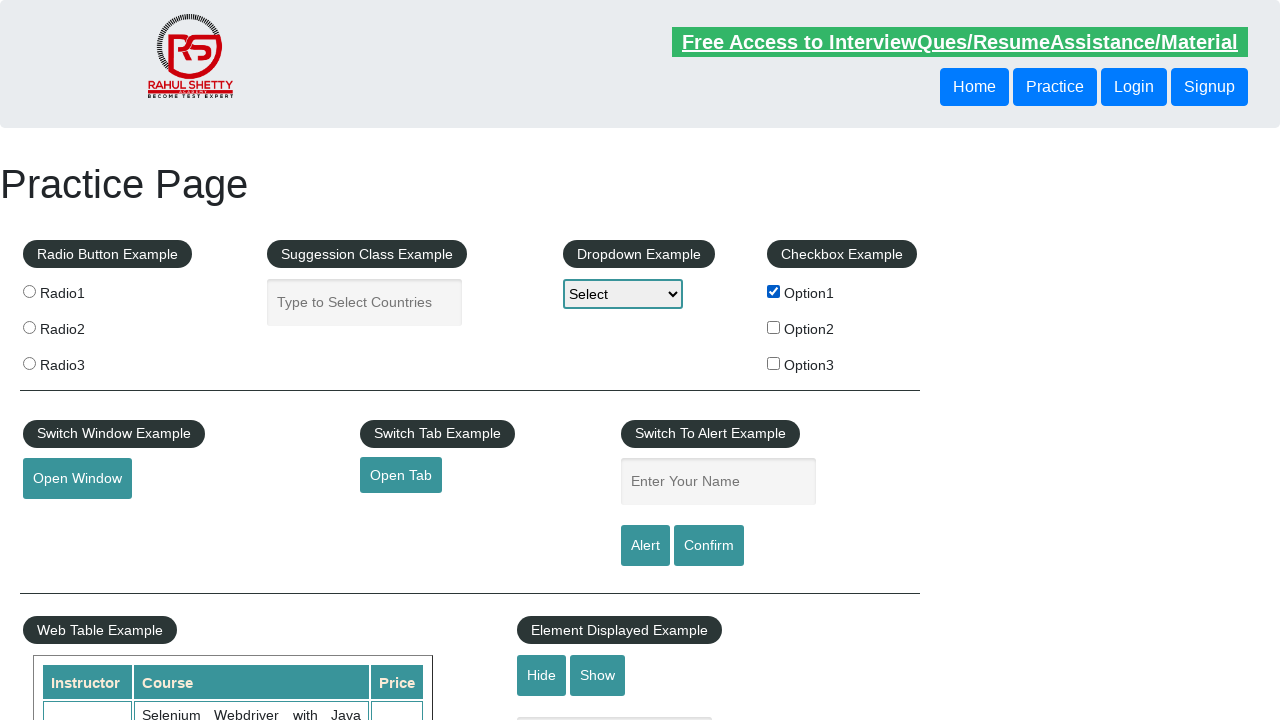

Verified the first checkbox is checked
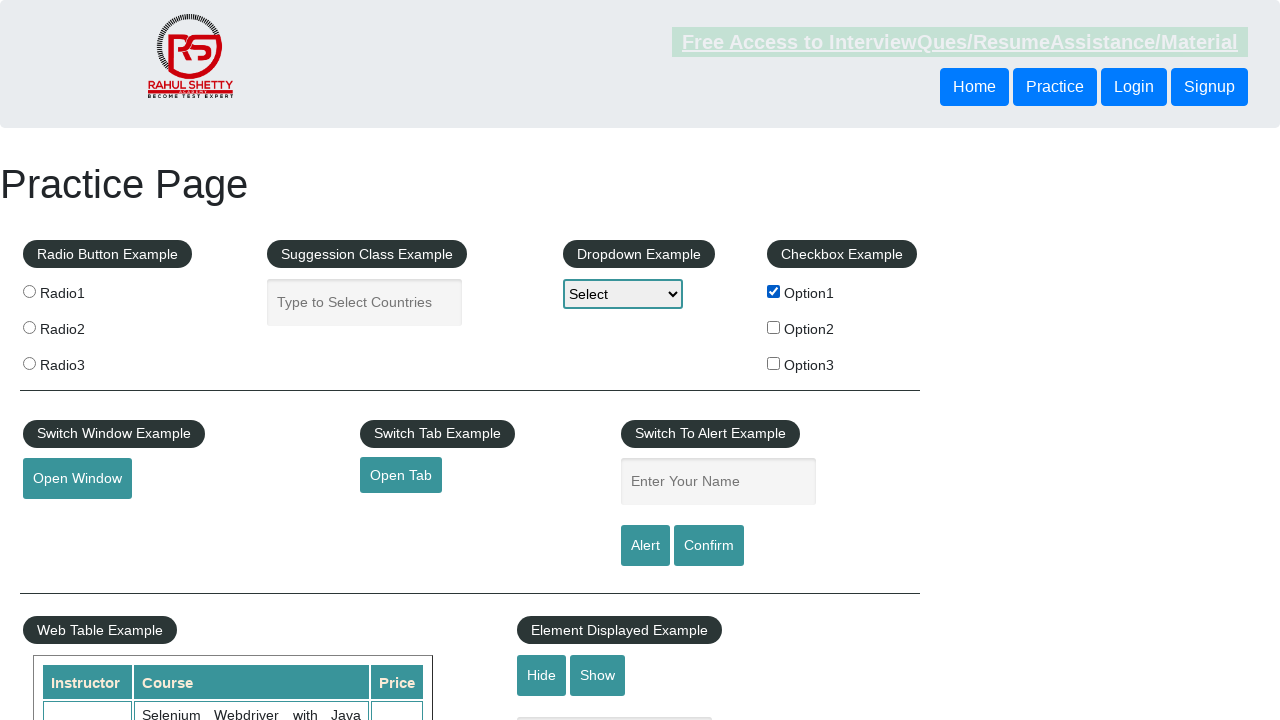

Clicked the first checkbox to uncheck it at (774, 291) on #checkBoxOption1
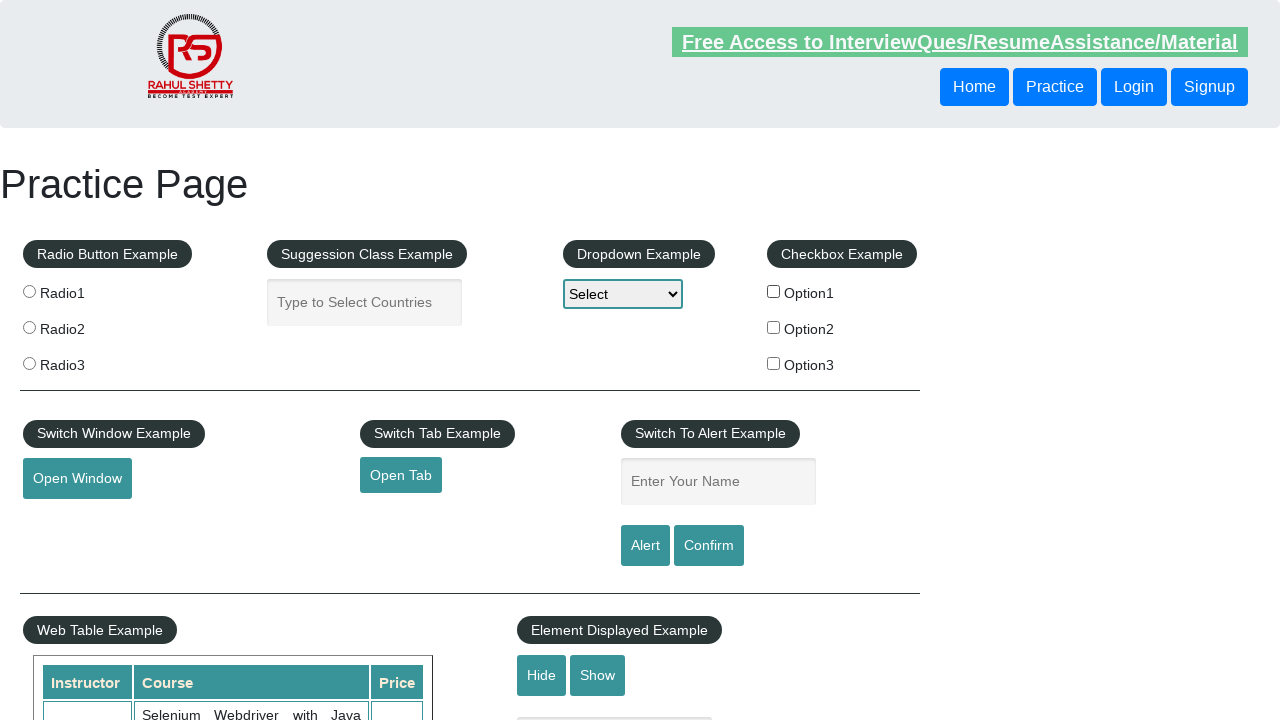

Verified the first checkbox is unchecked
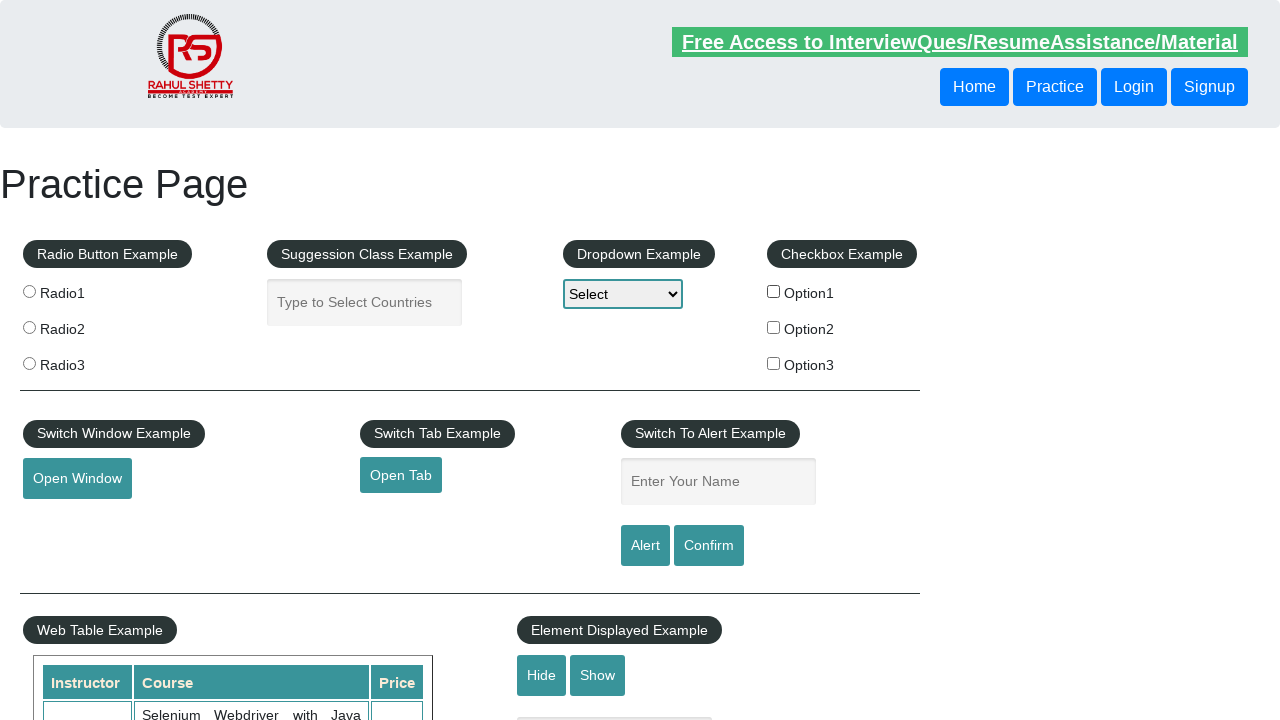

Located all checkboxes on the page
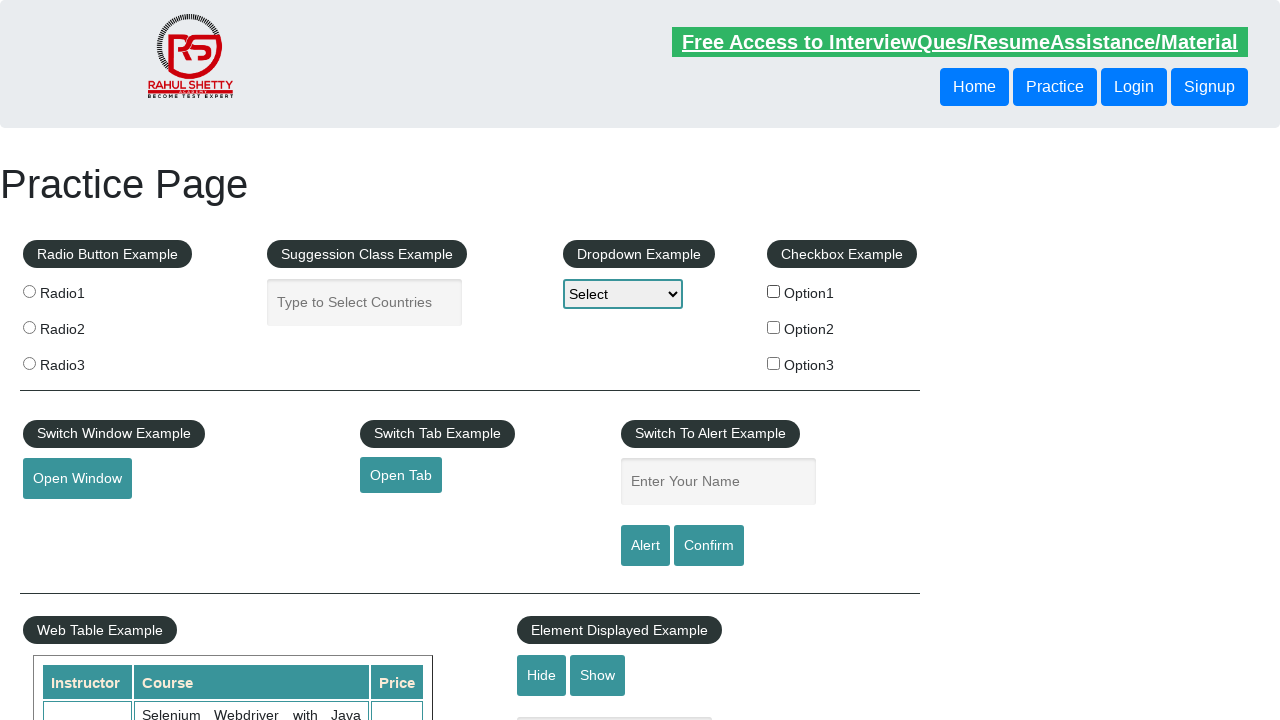

Counted total checkboxes: 3
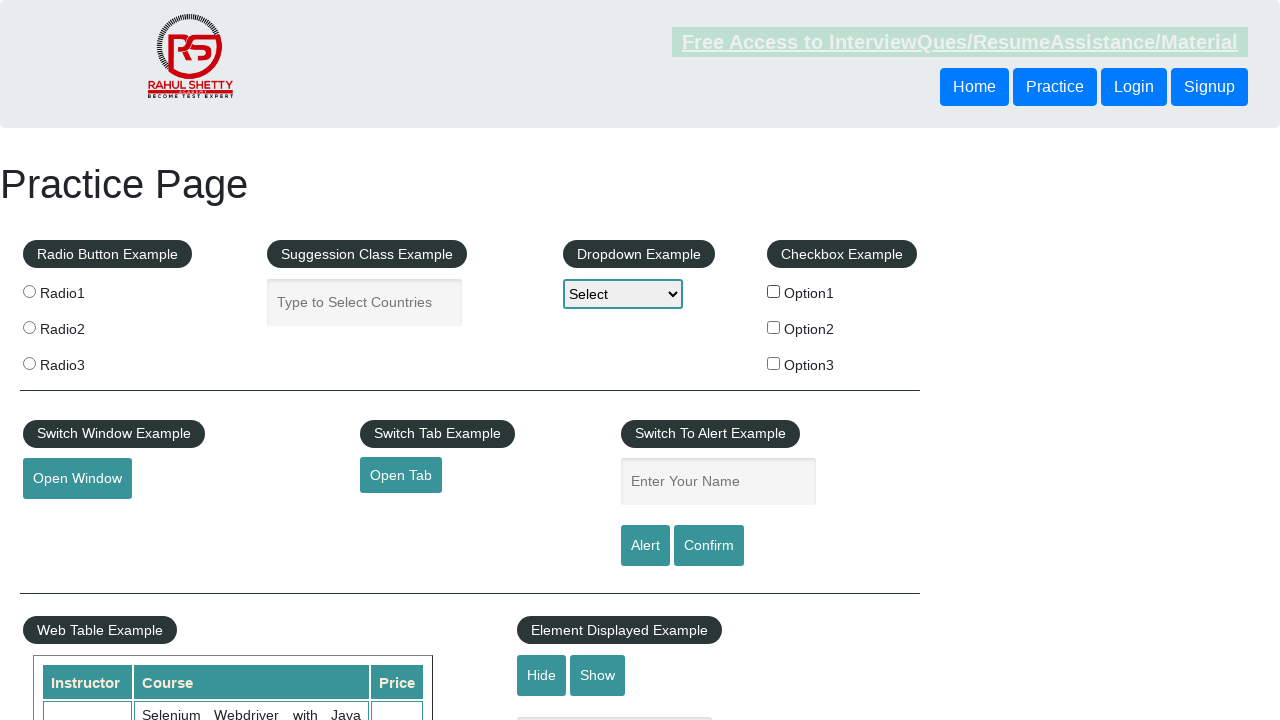

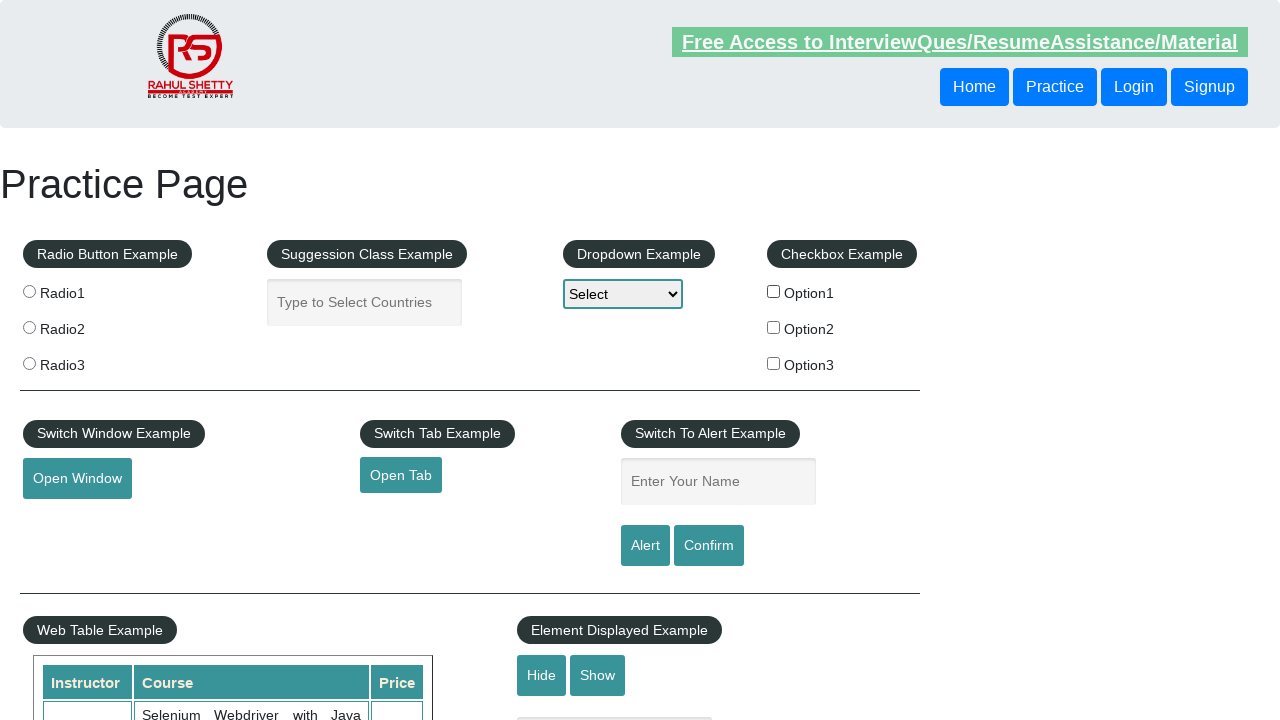